Tests displaying all items after applying other filters

Starting URL: https://demo.playwright.dev/todomvc

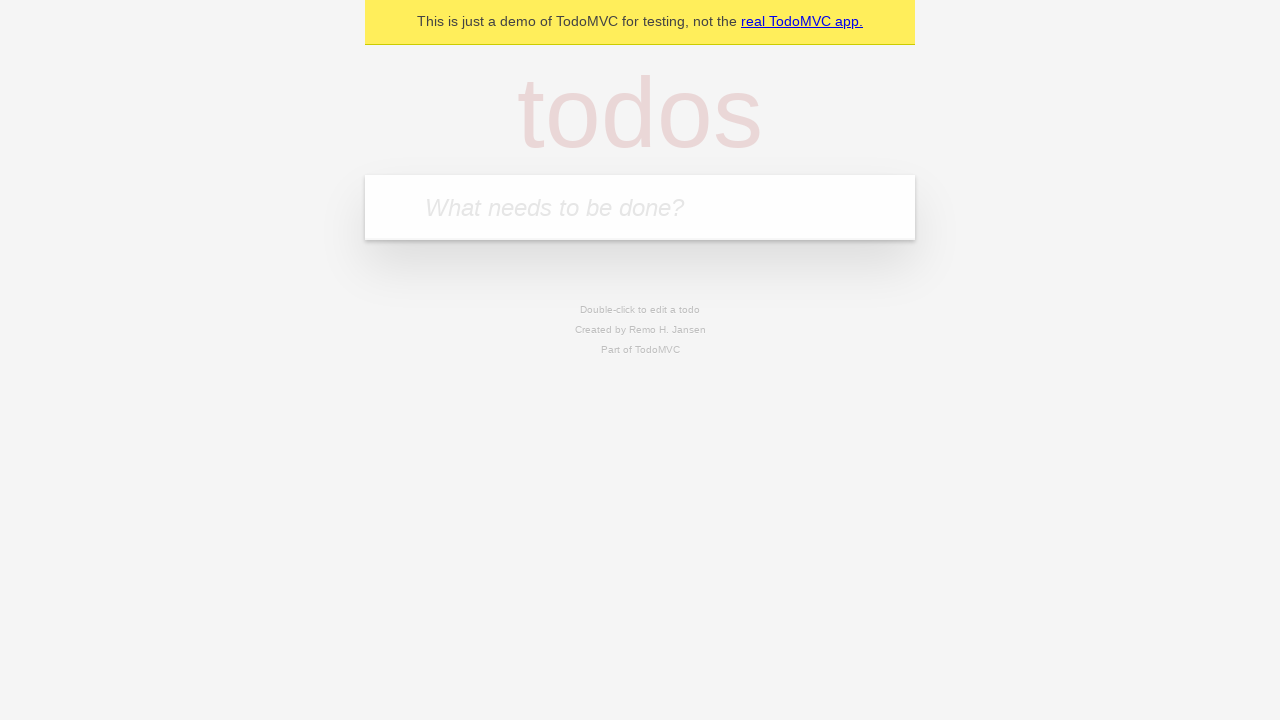

Filled todo input with 'buy some cheese' on internal:attr=[placeholder="What needs to be done?"i]
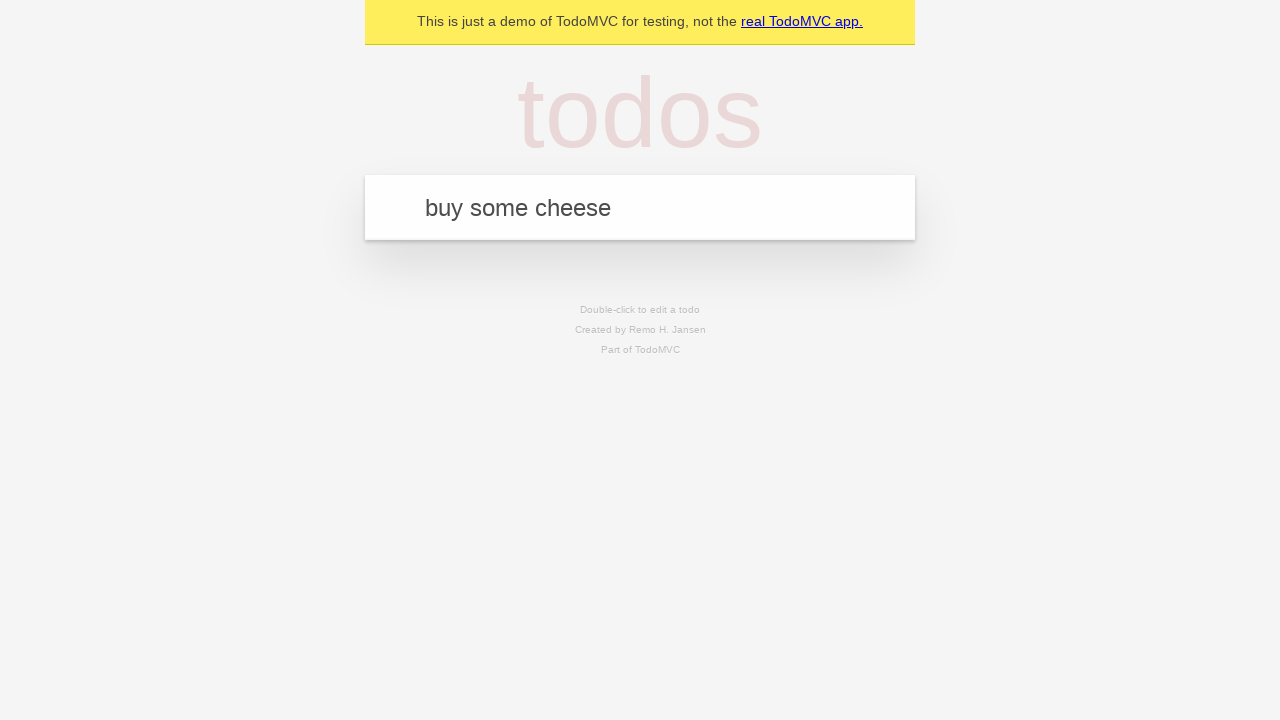

Pressed Enter to create todo 'buy some cheese' on internal:attr=[placeholder="What needs to be done?"i]
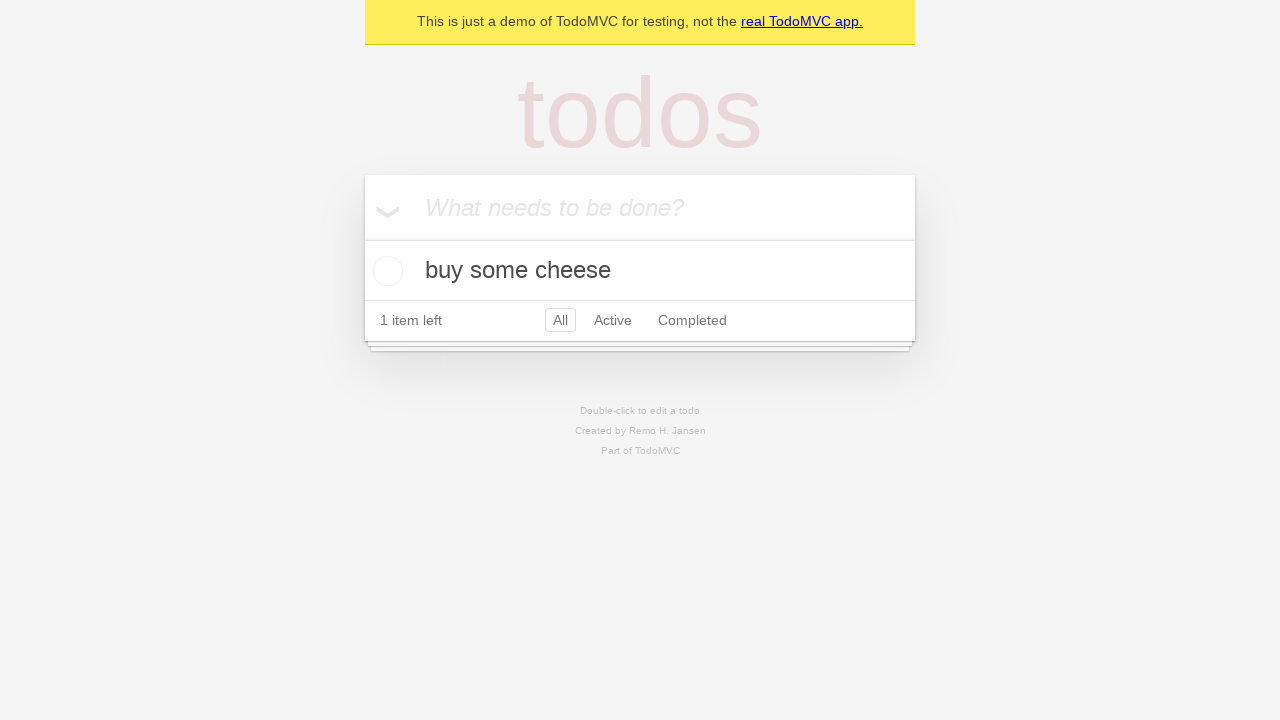

Filled todo input with 'feed the cat' on internal:attr=[placeholder="What needs to be done?"i]
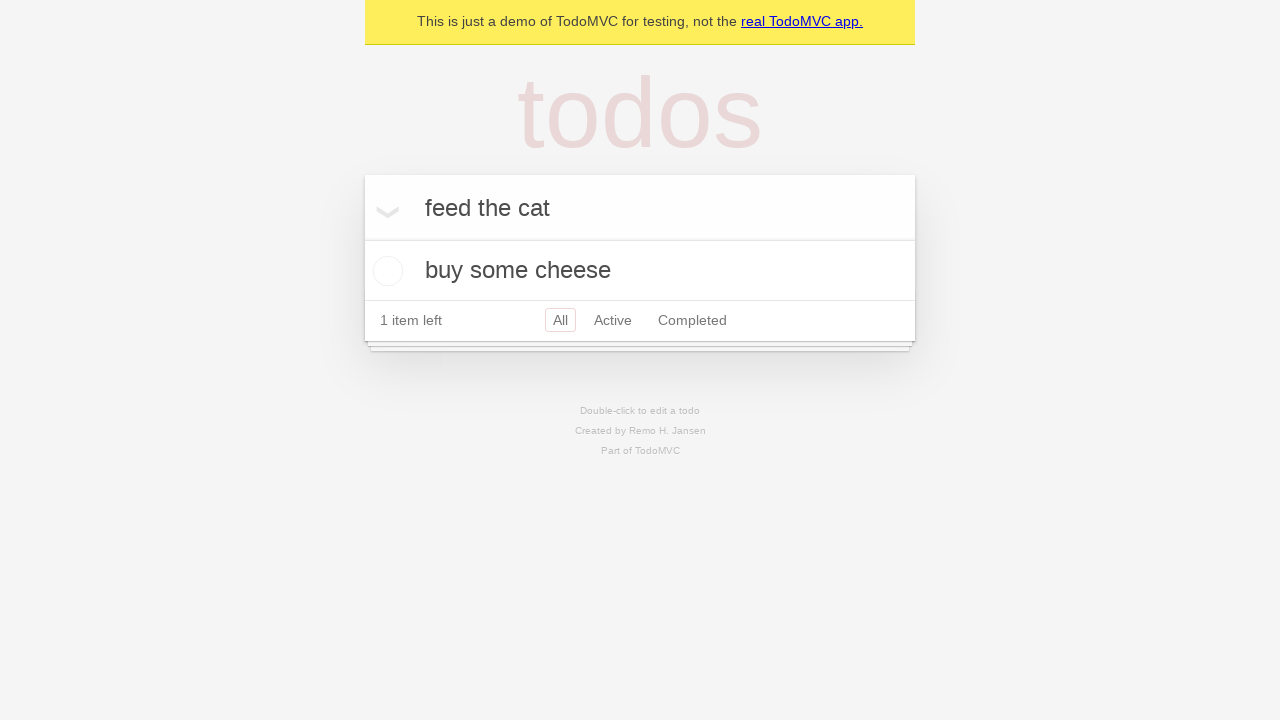

Pressed Enter to create todo 'feed the cat' on internal:attr=[placeholder="What needs to be done?"i]
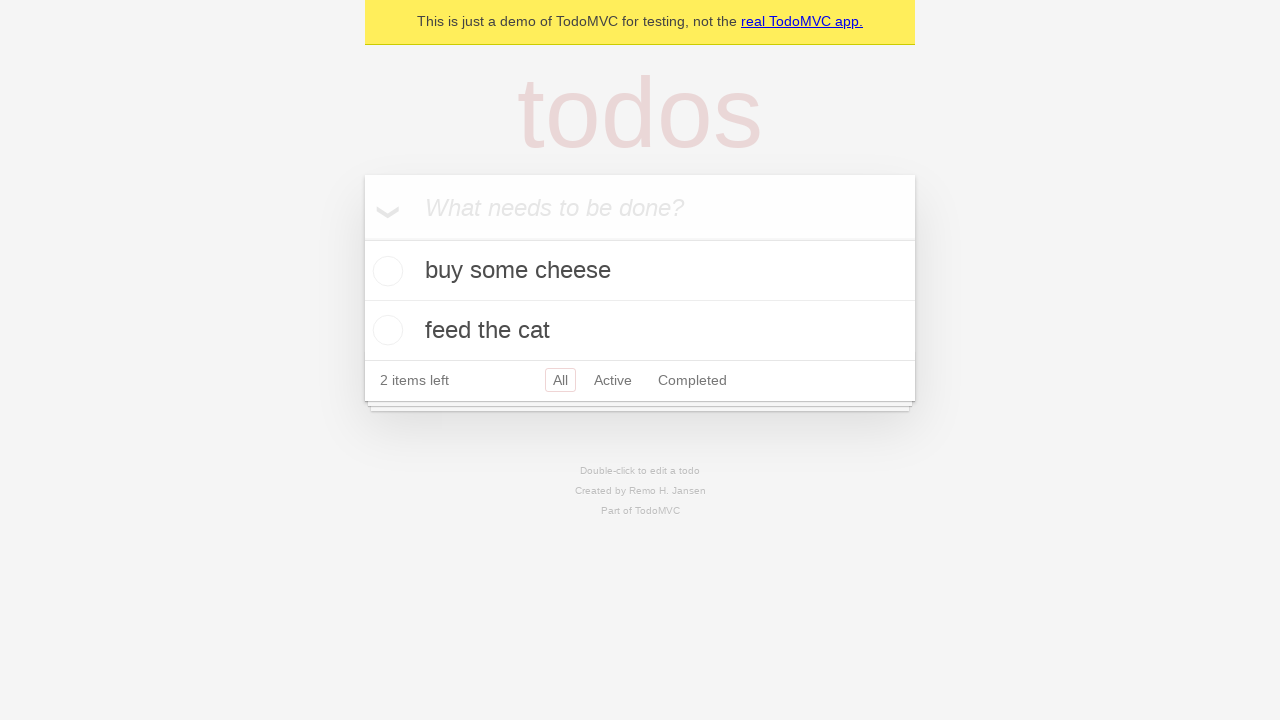

Filled todo input with 'book a doctors appointment' on internal:attr=[placeholder="What needs to be done?"i]
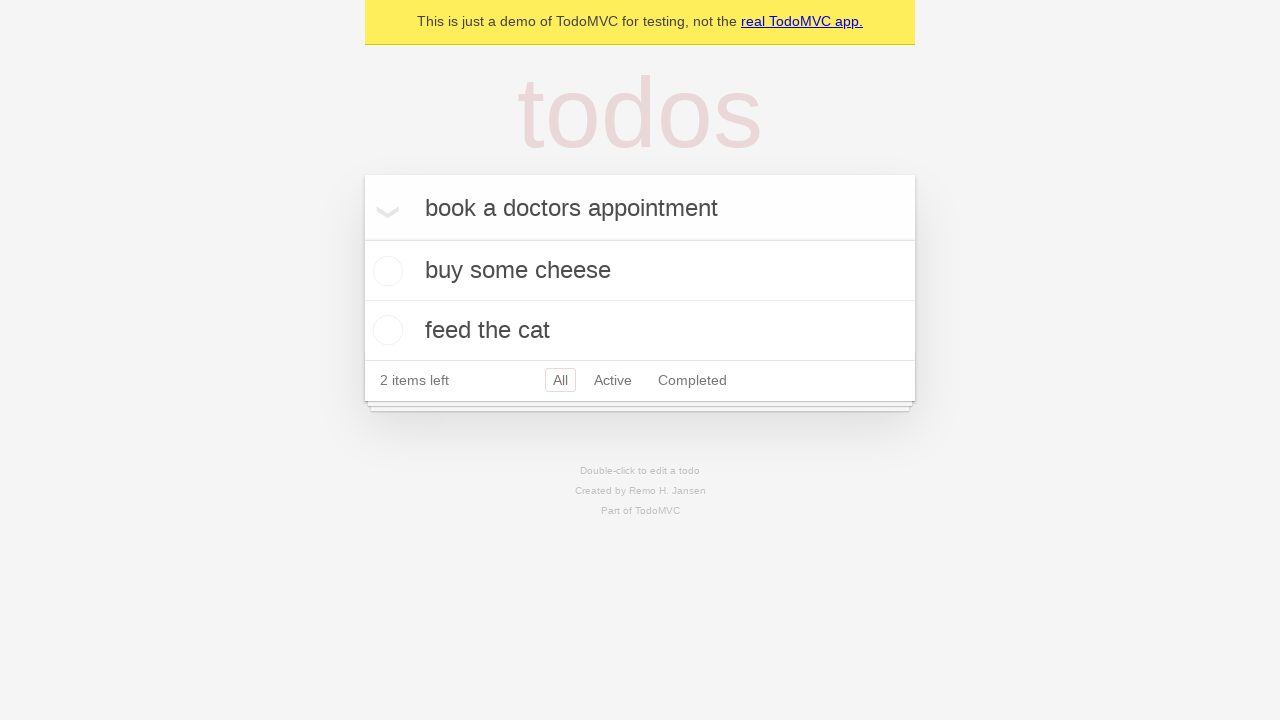

Pressed Enter to create todo 'book a doctors appointment' on internal:attr=[placeholder="What needs to be done?"i]
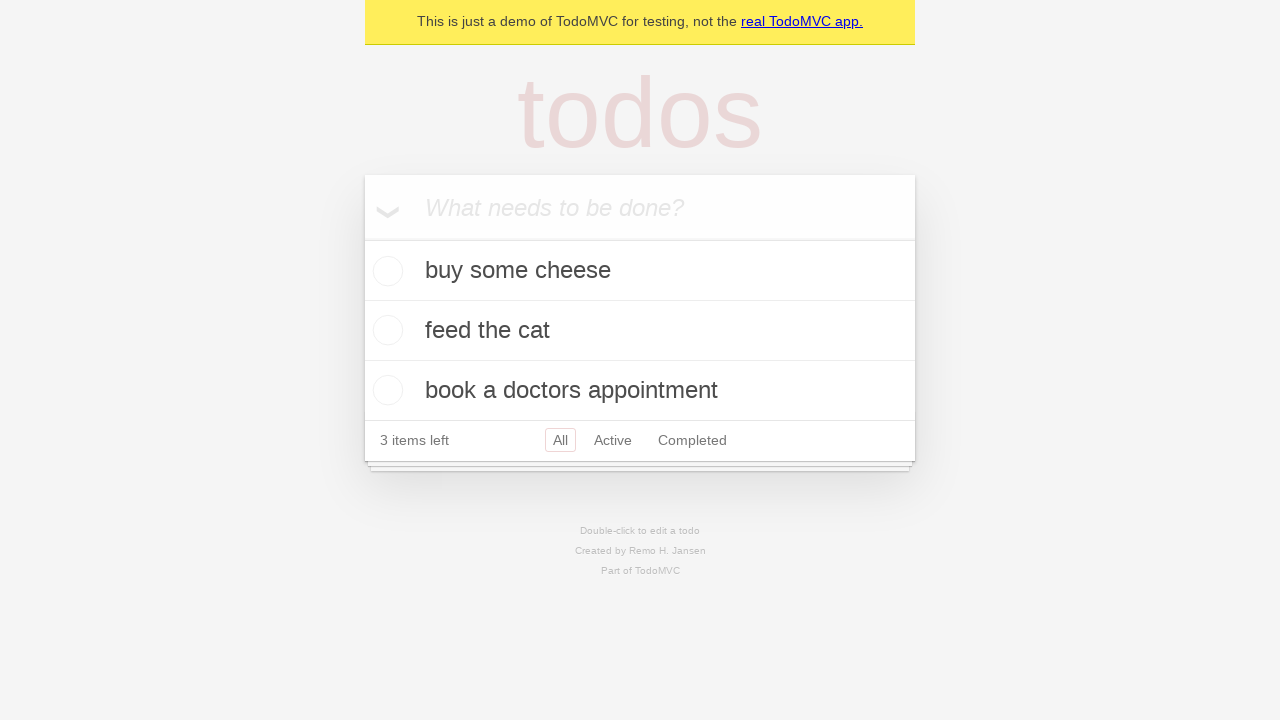

Checked the second todo item at (385, 330) on internal:testid=[data-testid="todo-item"s] >> nth=1 >> internal:role=checkbox
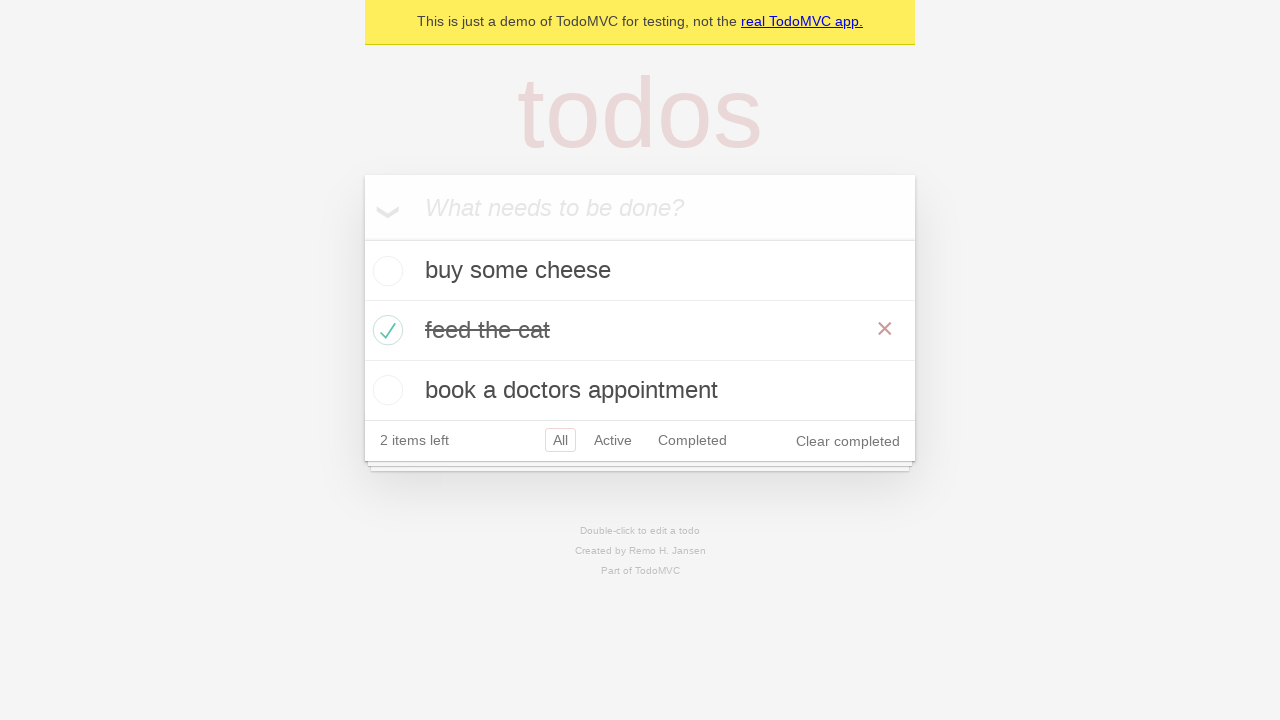

Clicked on Active filter at (613, 440) on internal:role=link[name="Active"i]
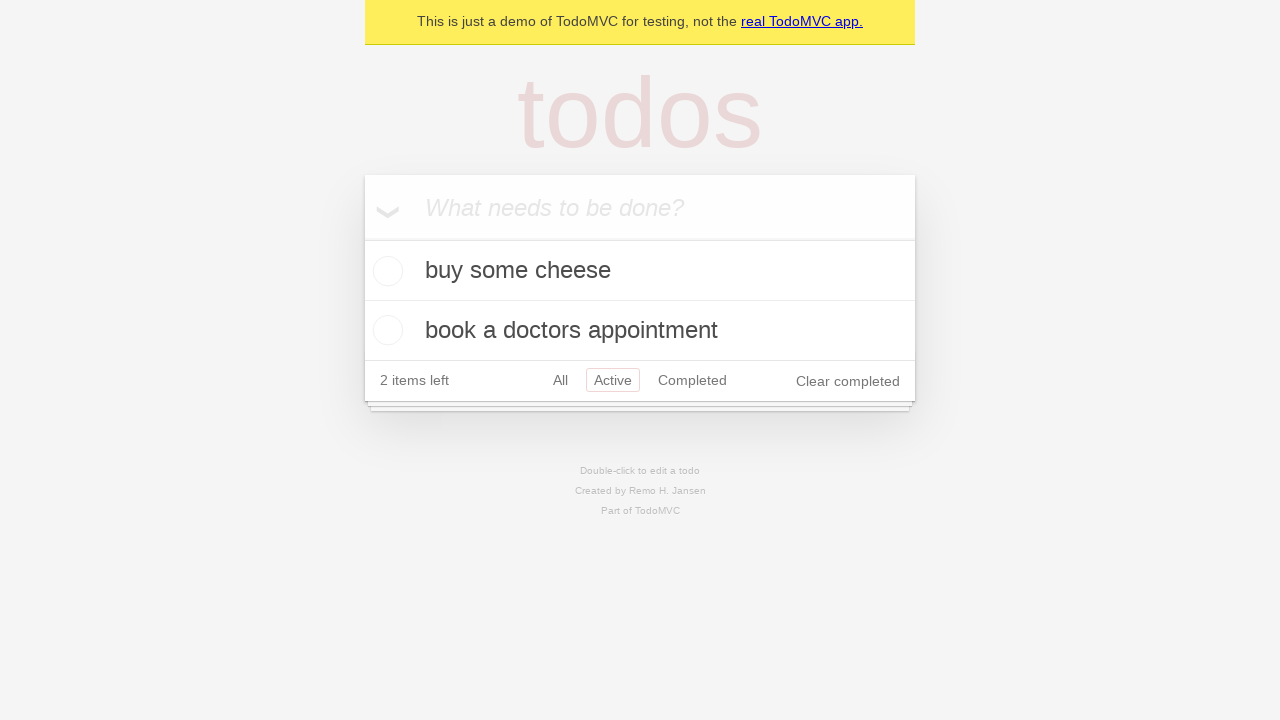

Clicked on Completed filter at (692, 380) on internal:role=link[name="Completed"i]
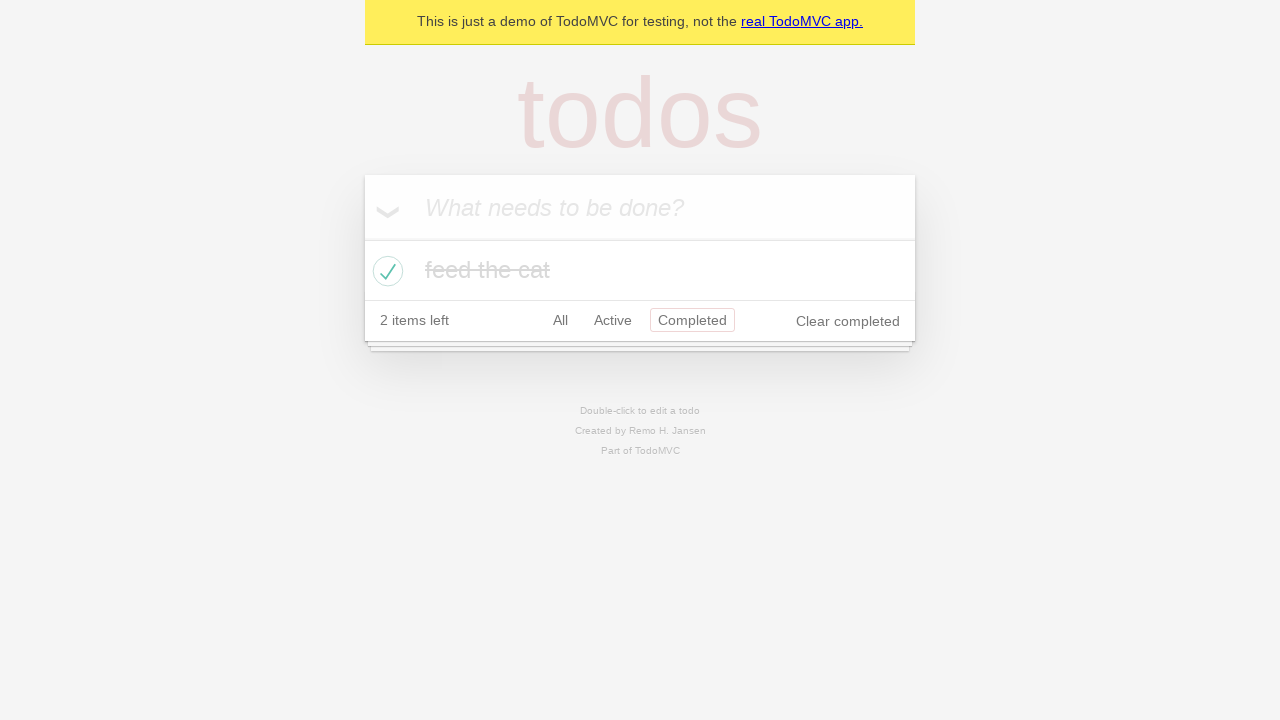

Clicked on All filter to display all items at (560, 320) on internal:role=link[name="All"i]
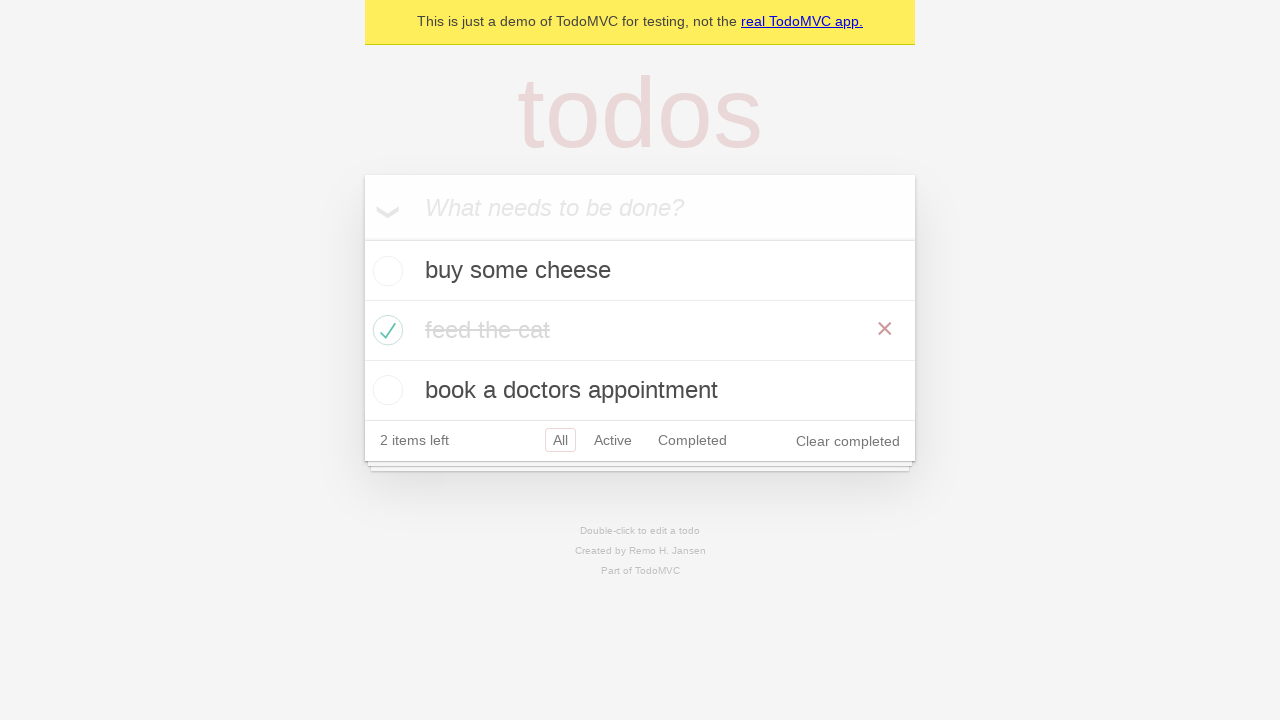

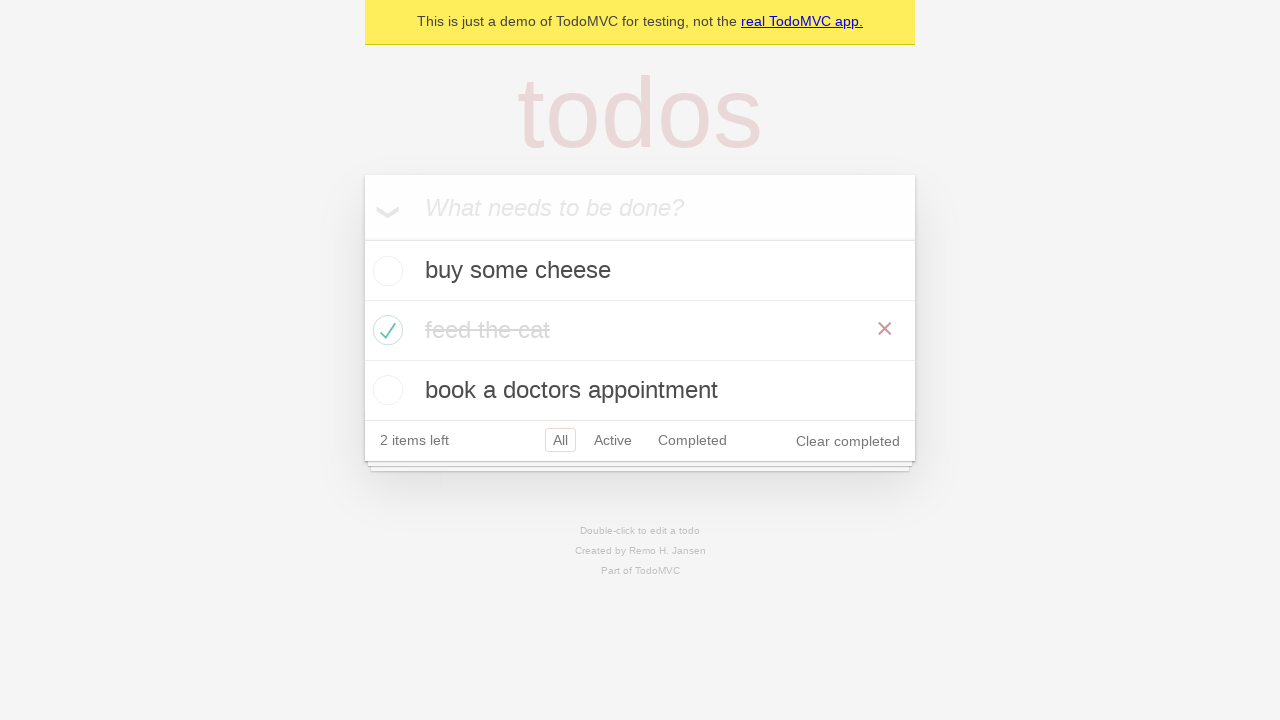